Tests browser window management by maximizing the window, resizing it to specific dimensions, and repositioning it on screen

Starting URL: https://www.selenium.dev/

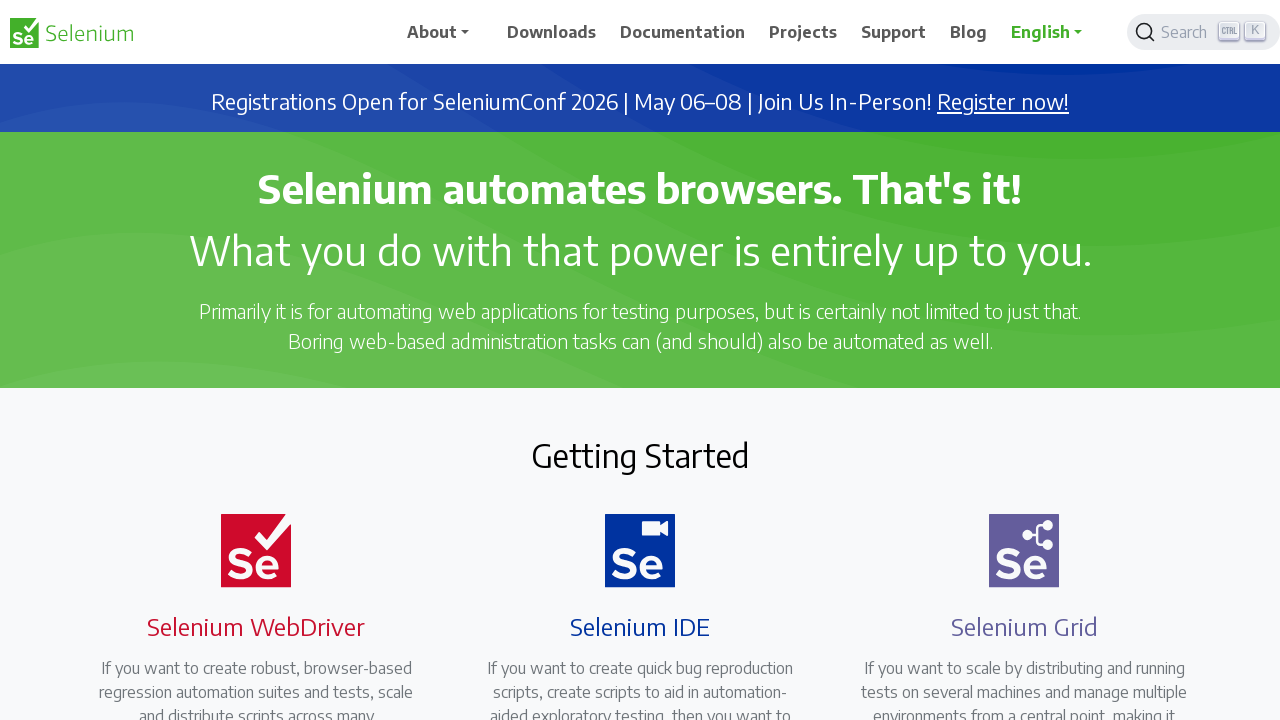

Set viewport size to 1920x1080 (maximized)
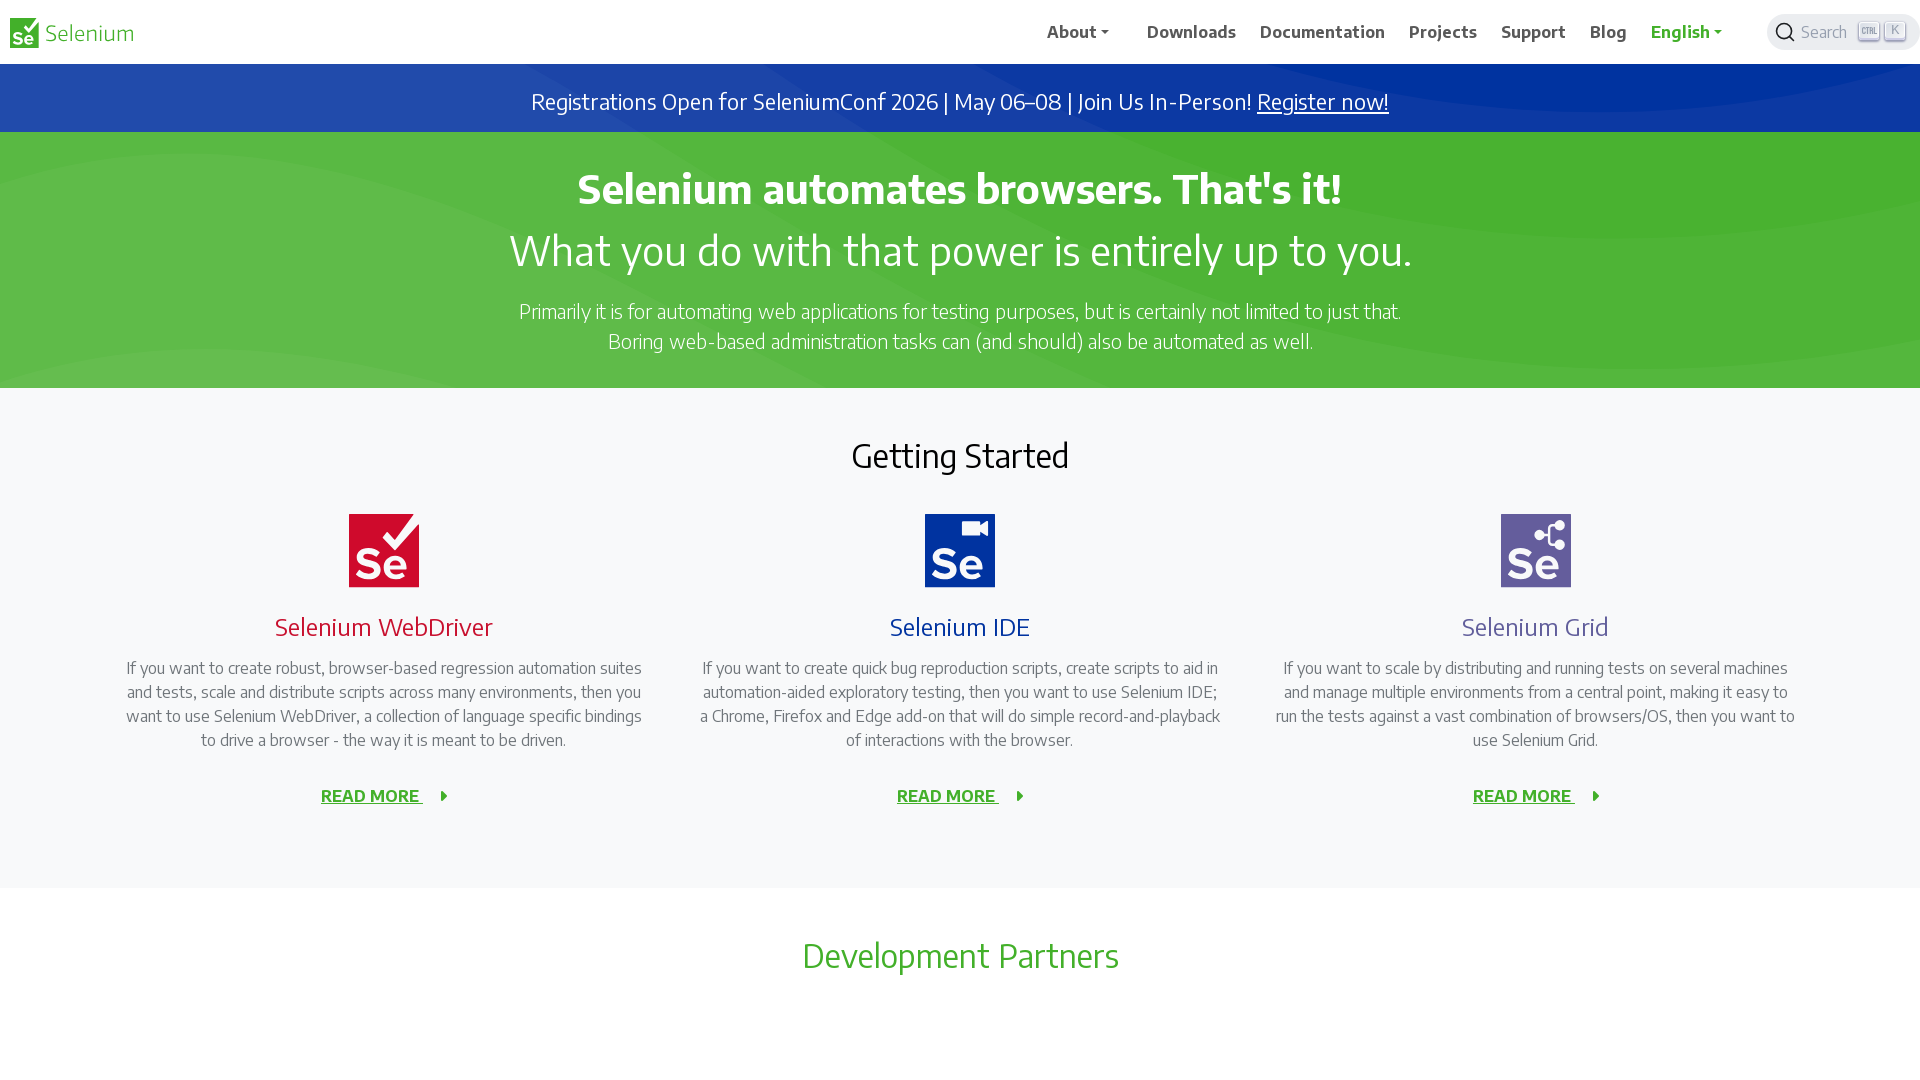

Resized viewport to 500x300
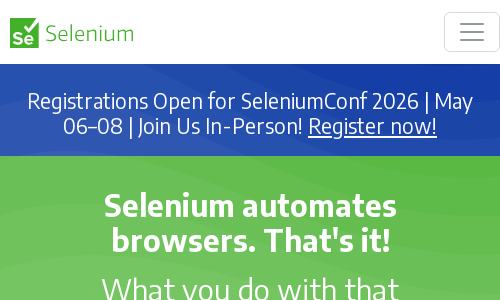

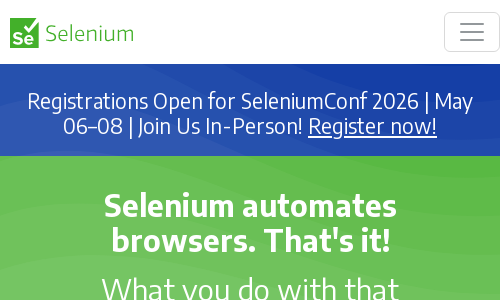